Tests drag and drop functionality by dragging column A to column B and verifying the elements have swapped positions

Starting URL: https://the-internet.herokuapp.com/drag_and_drop

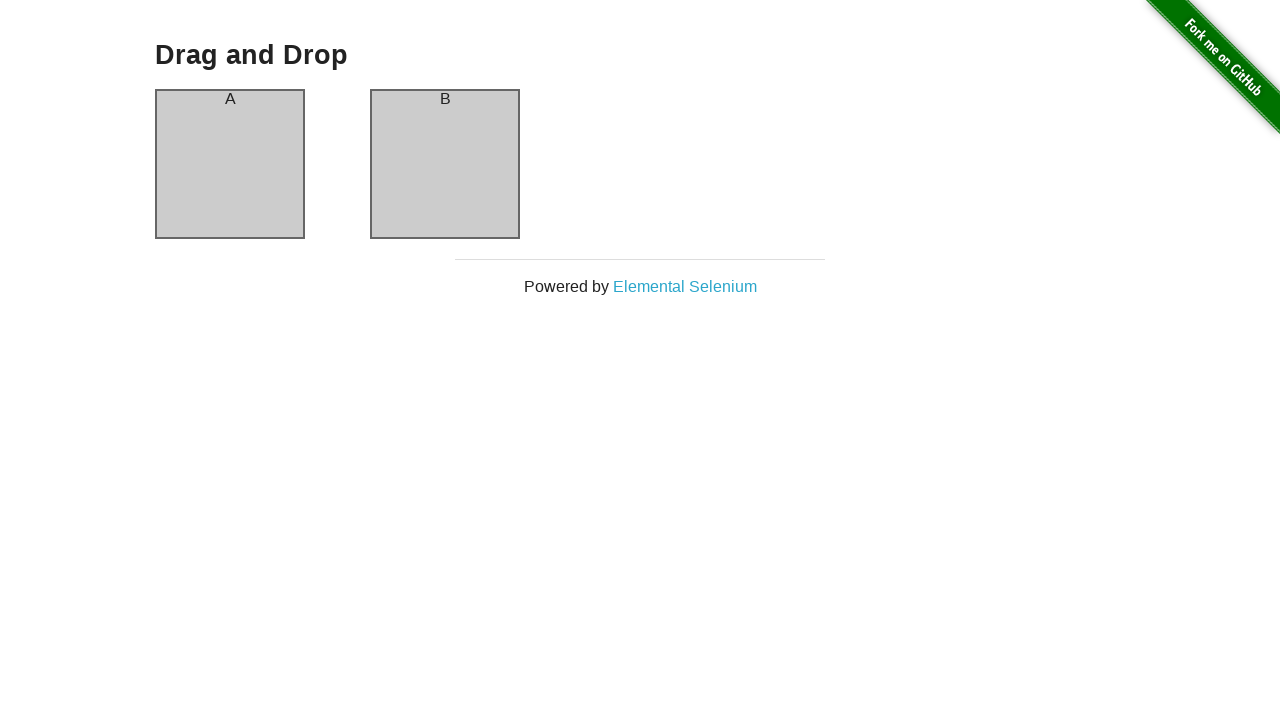

Located source column A element
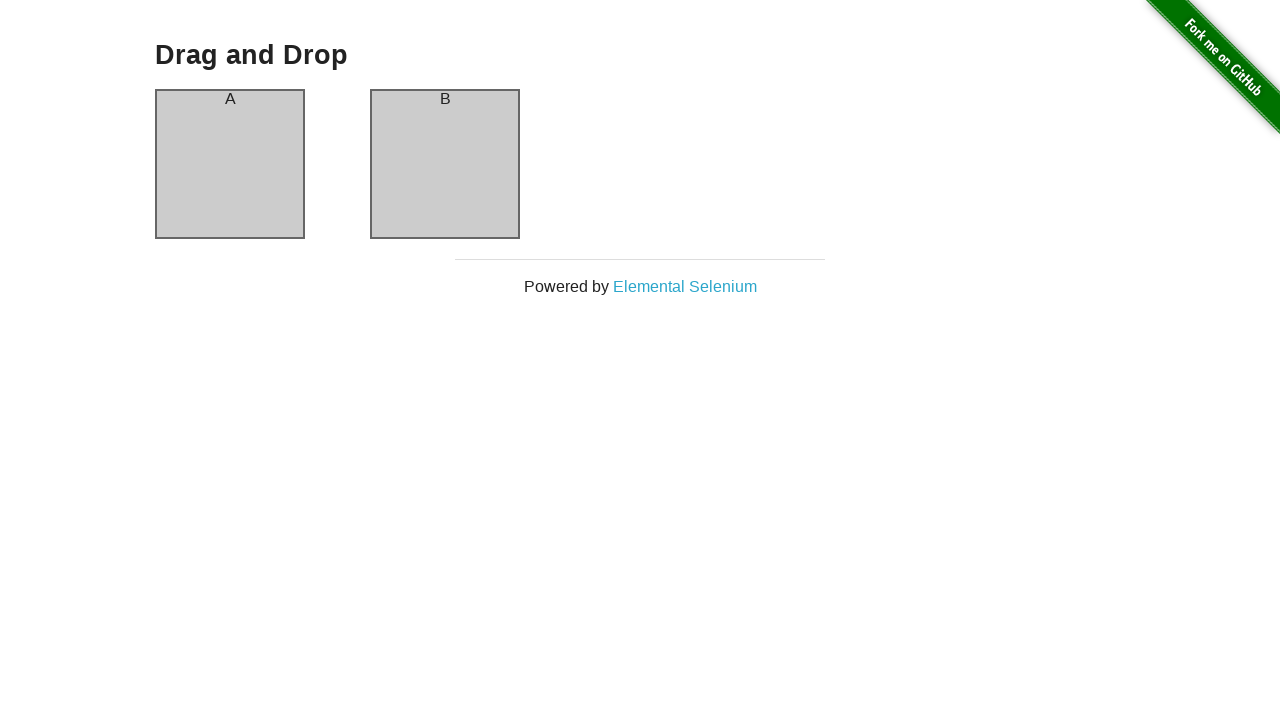

Located target column B element
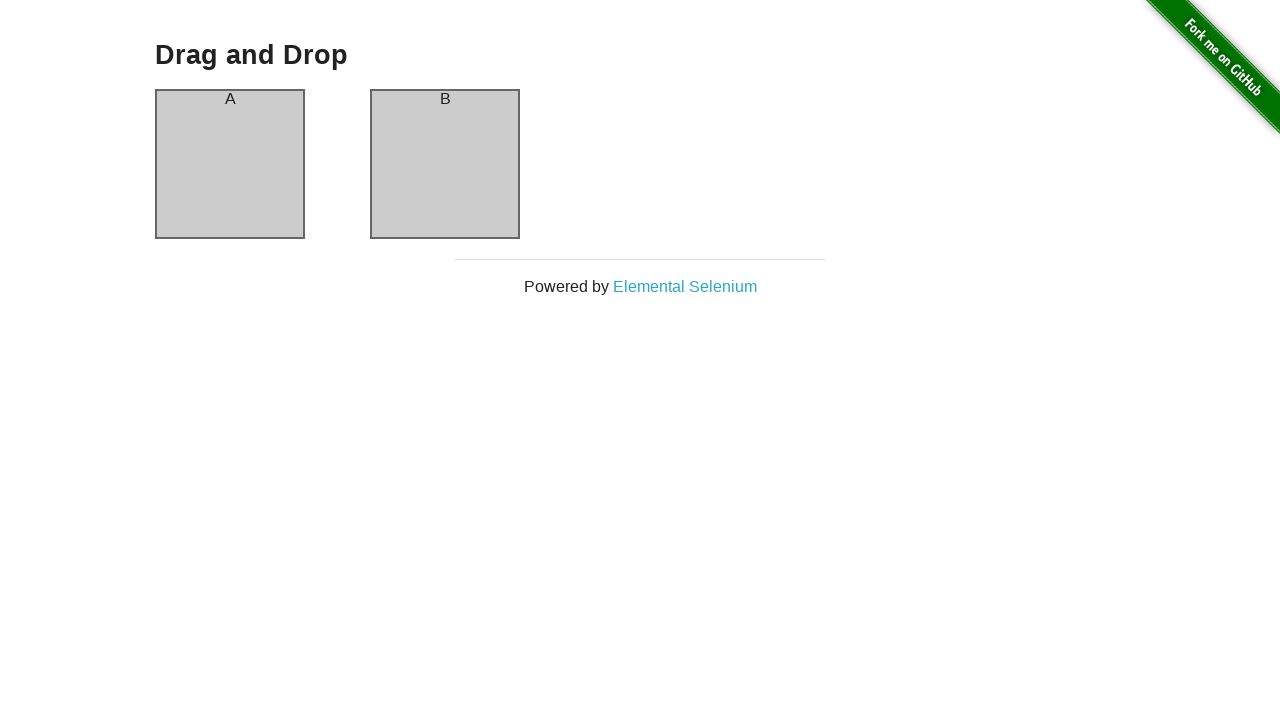

Dragged column A to column B at (445, 164)
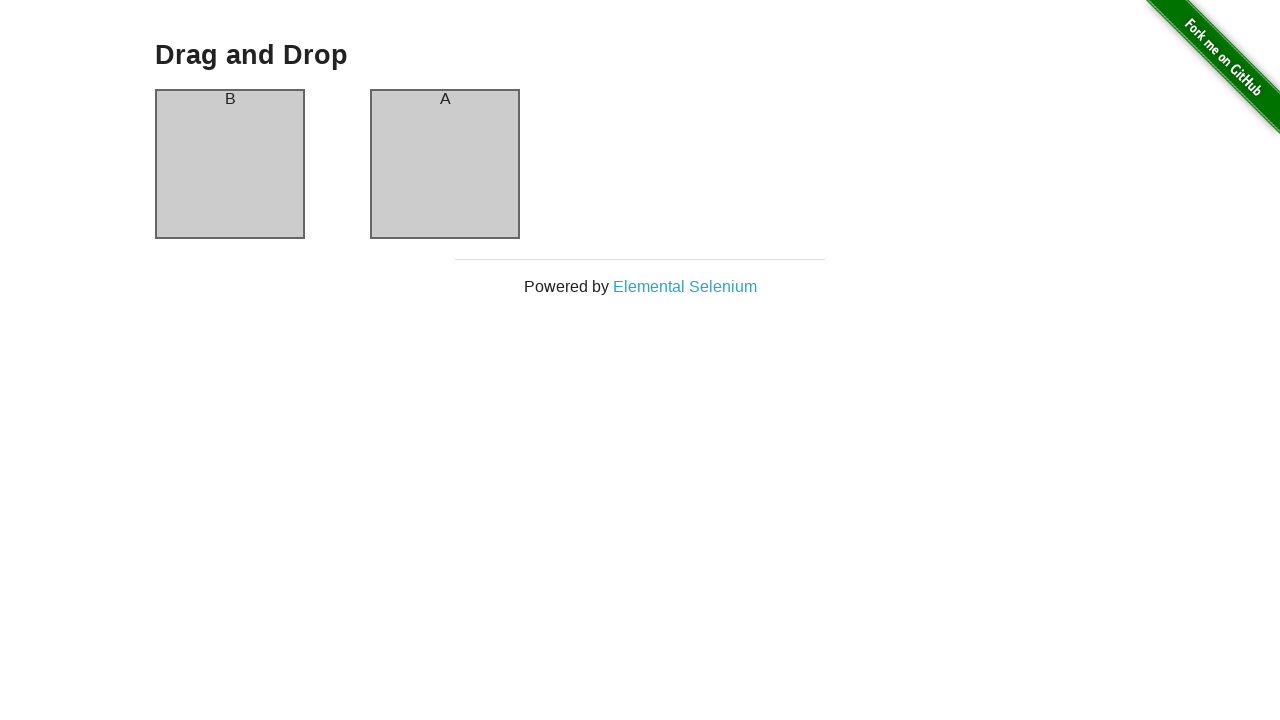

Verified column A header now displays 'B'
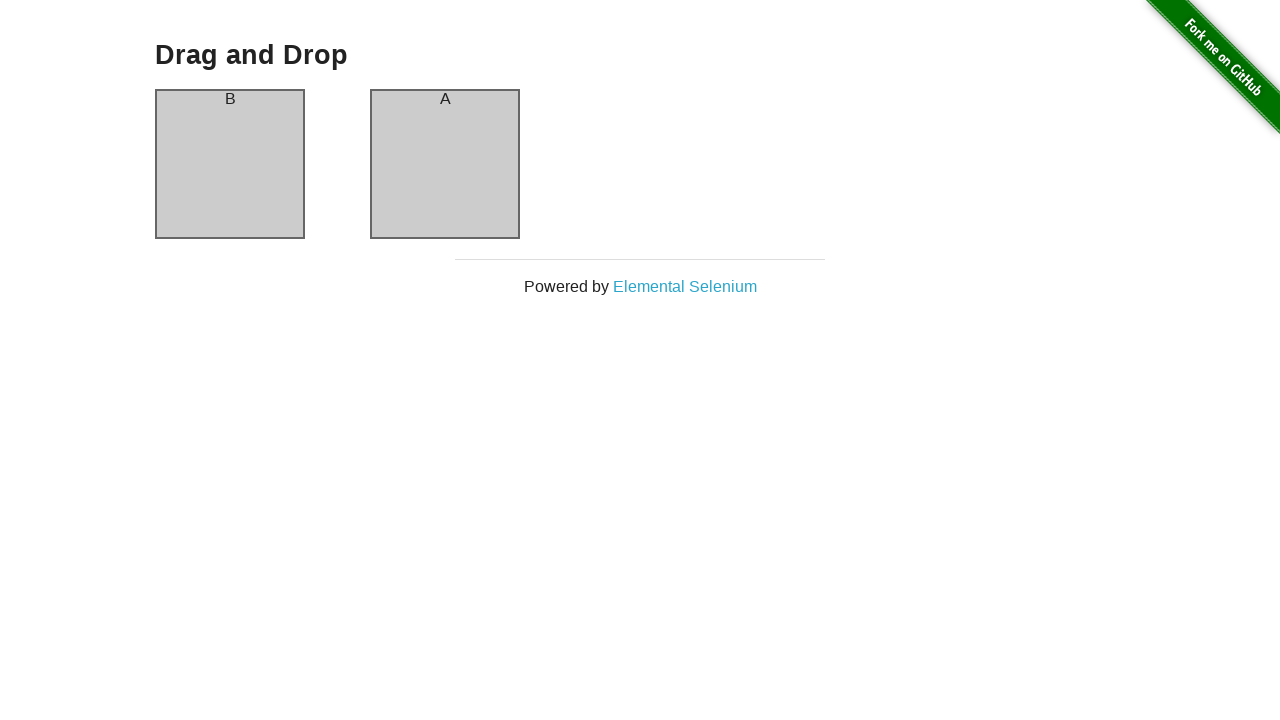

Verified column B header now displays 'A' - drag and drop successful
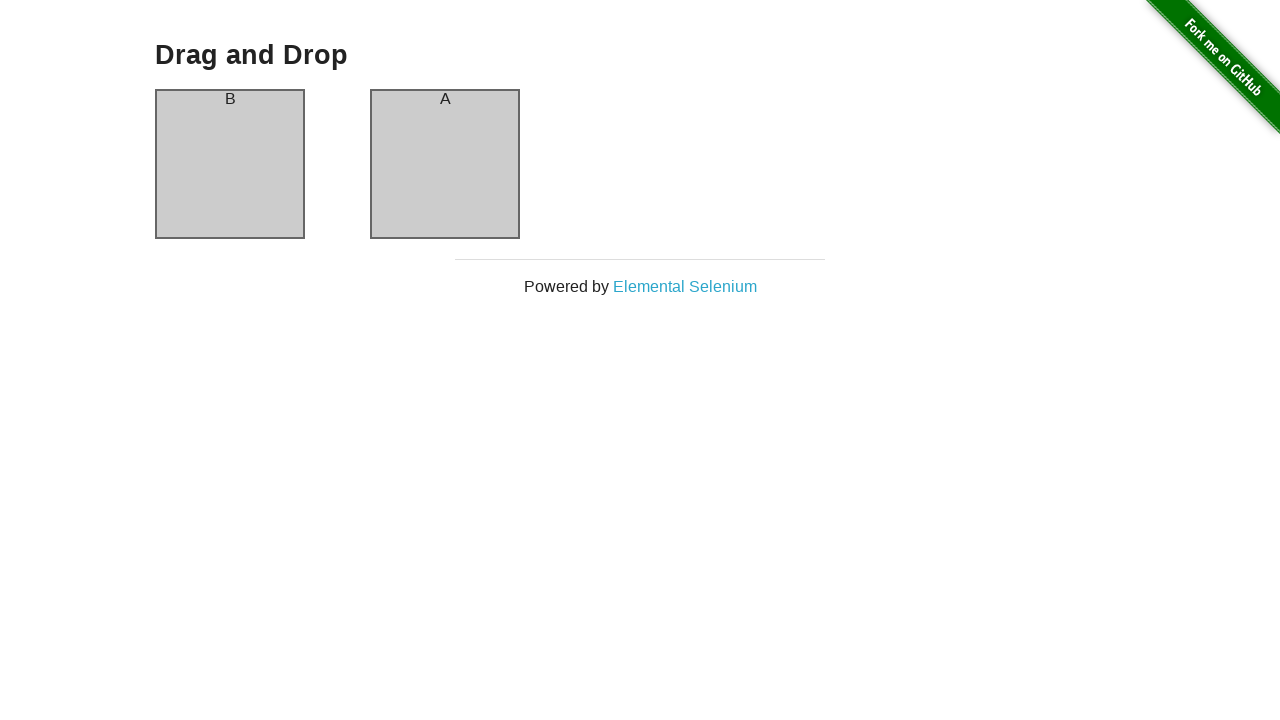

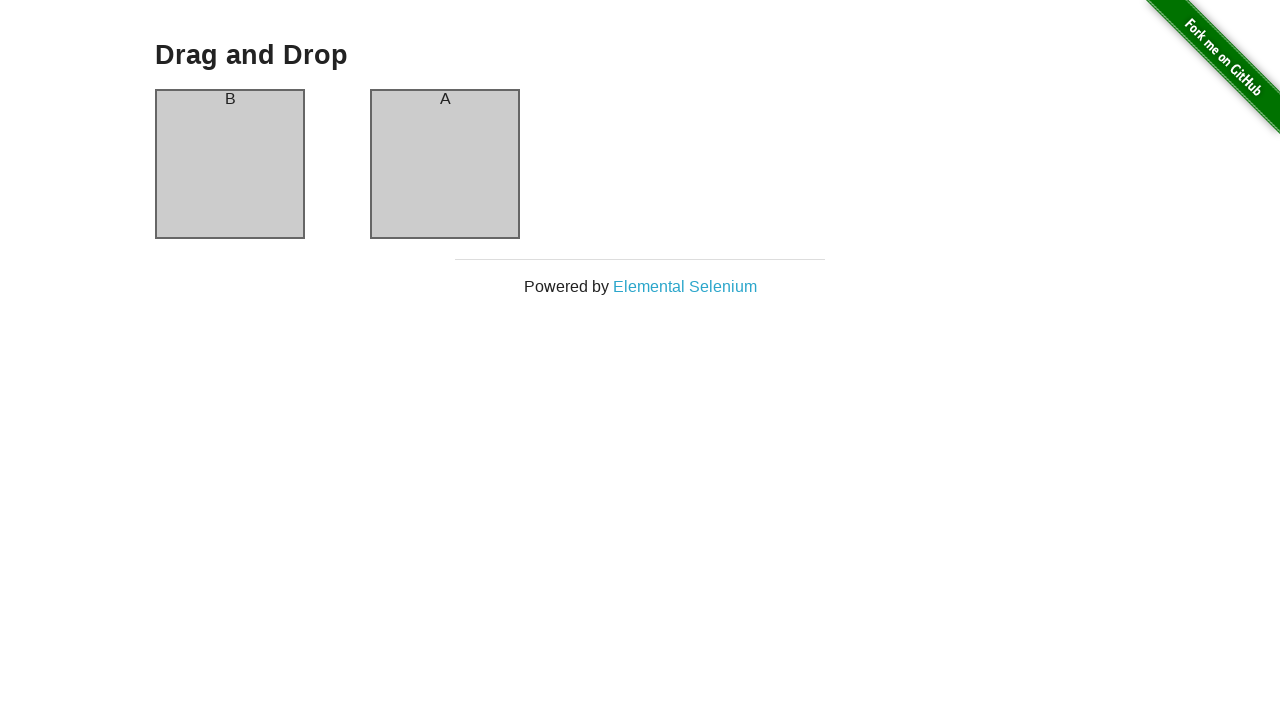